Navigates to a Selenium practice form page and clicks on profession radio buttons to test checkbox/radio button interactions

Starting URL: https://www.techlistic.com/p/selenium-practice-form.html

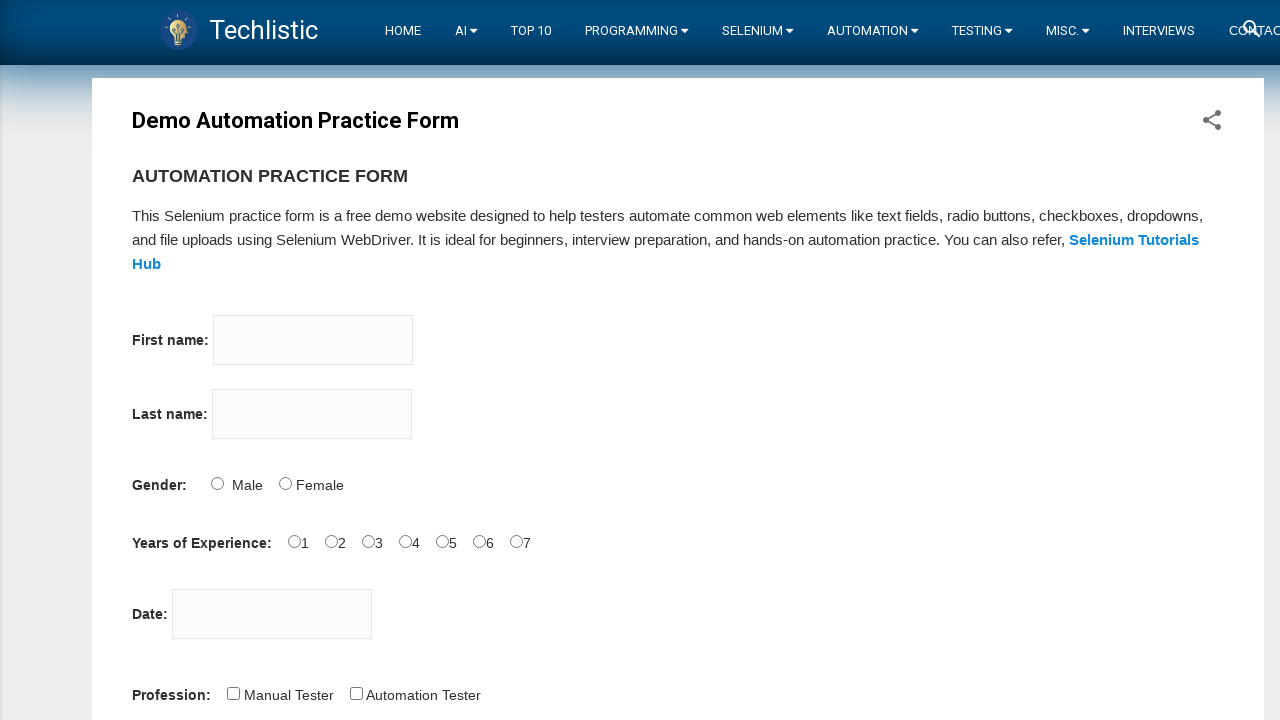

Clicked first profession radio button at (233, 693) on #profession-0
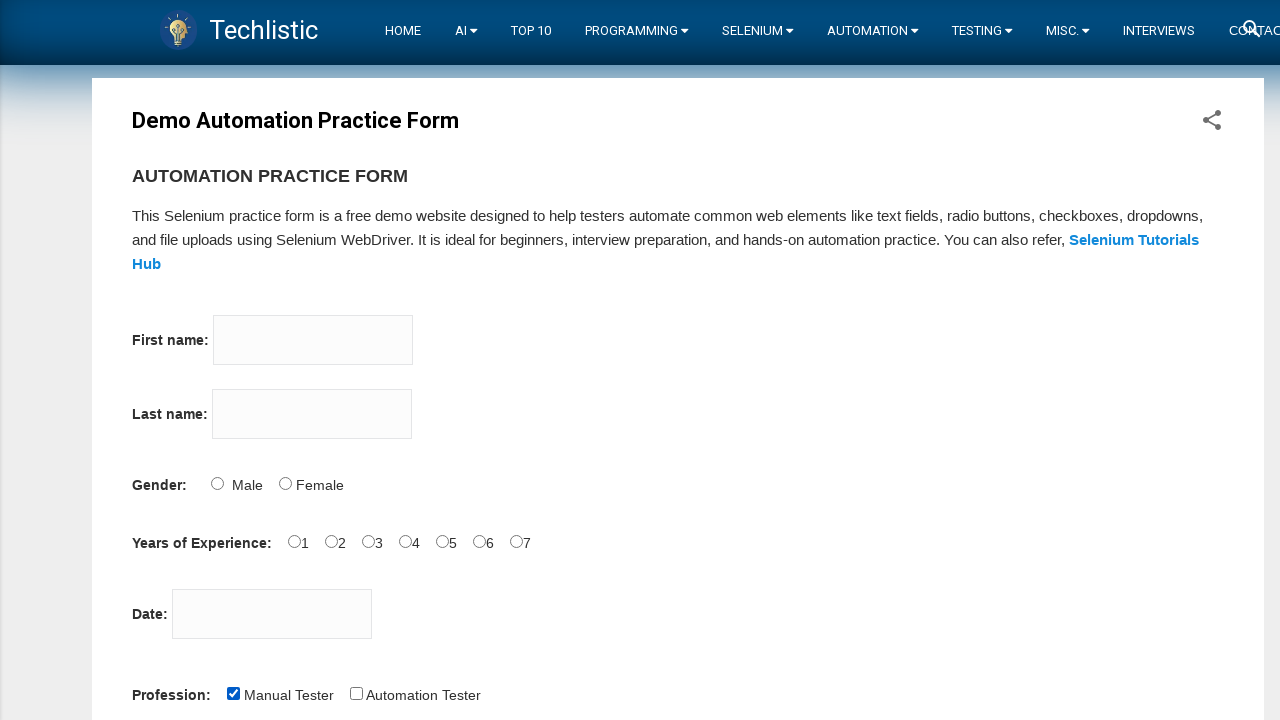

Clicked second profession radio button at (356, 693) on #profession-1
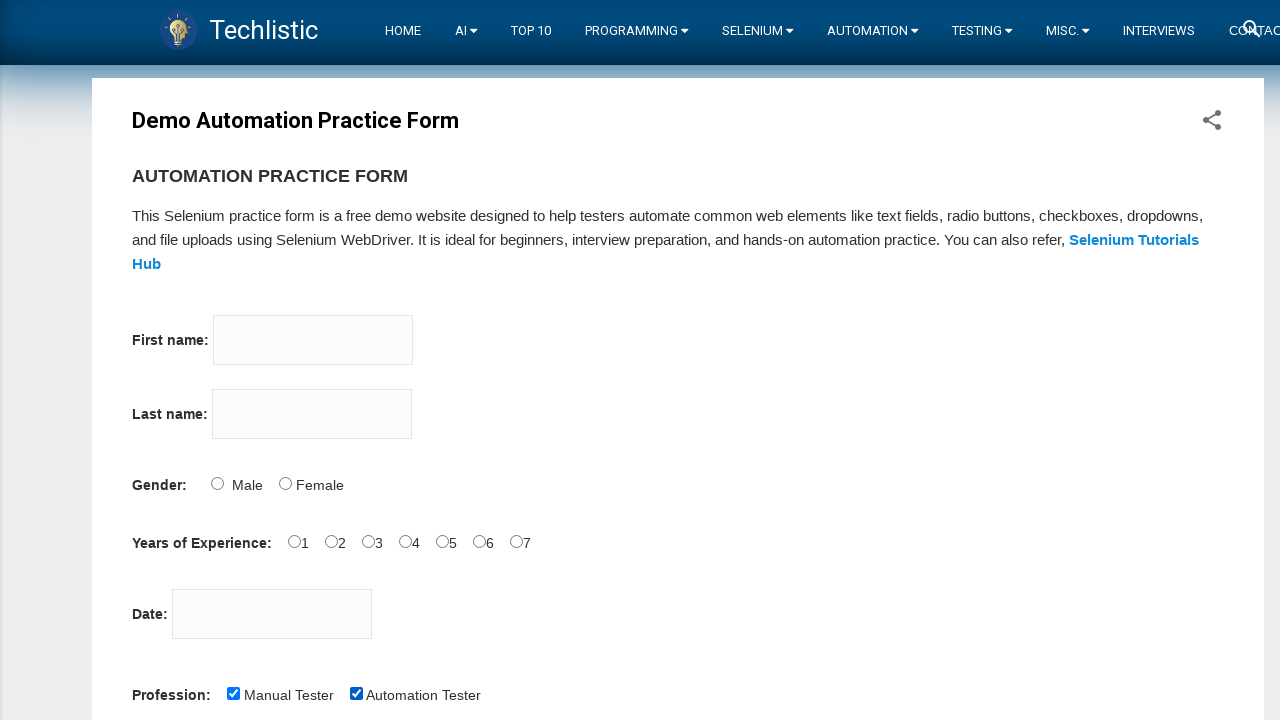

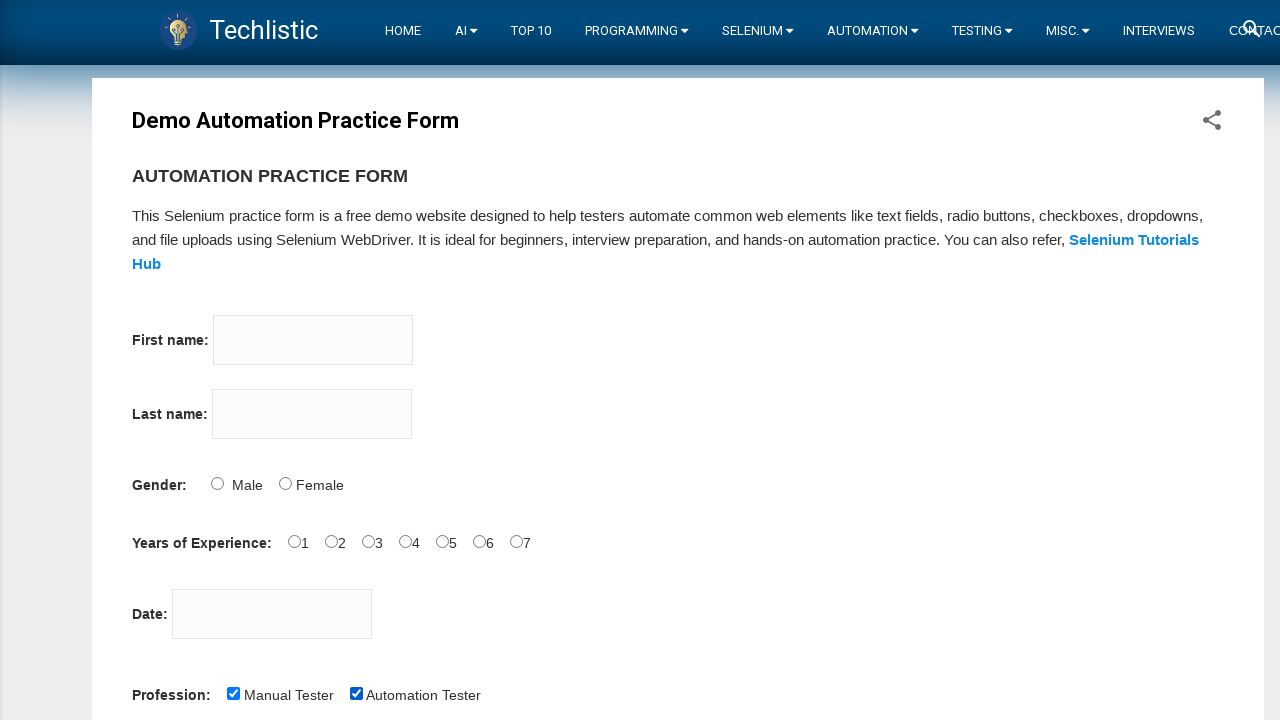